Navigates to the OrangeHRM login page and verifies that the username input field and navigation links are present on the page

Starting URL: https://opensource-demo.orangehrmlive.com/web/index.php/auth/login

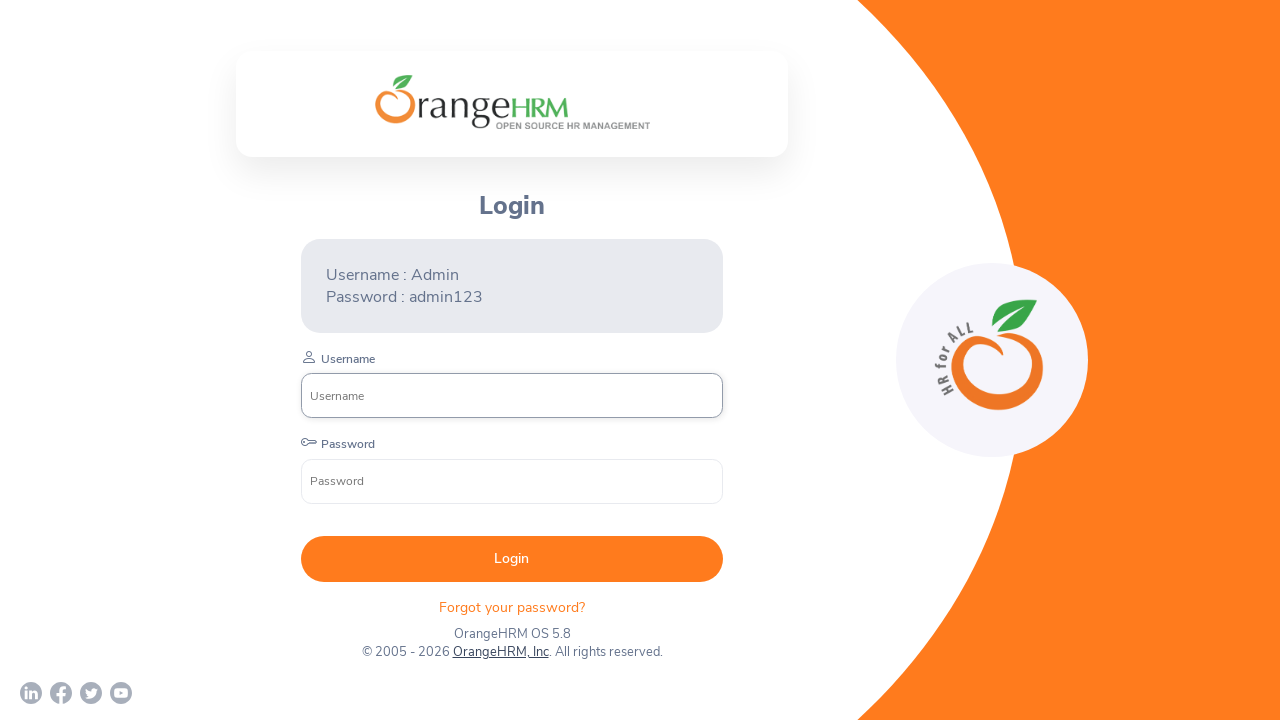

Navigated to OrangeHRM login page
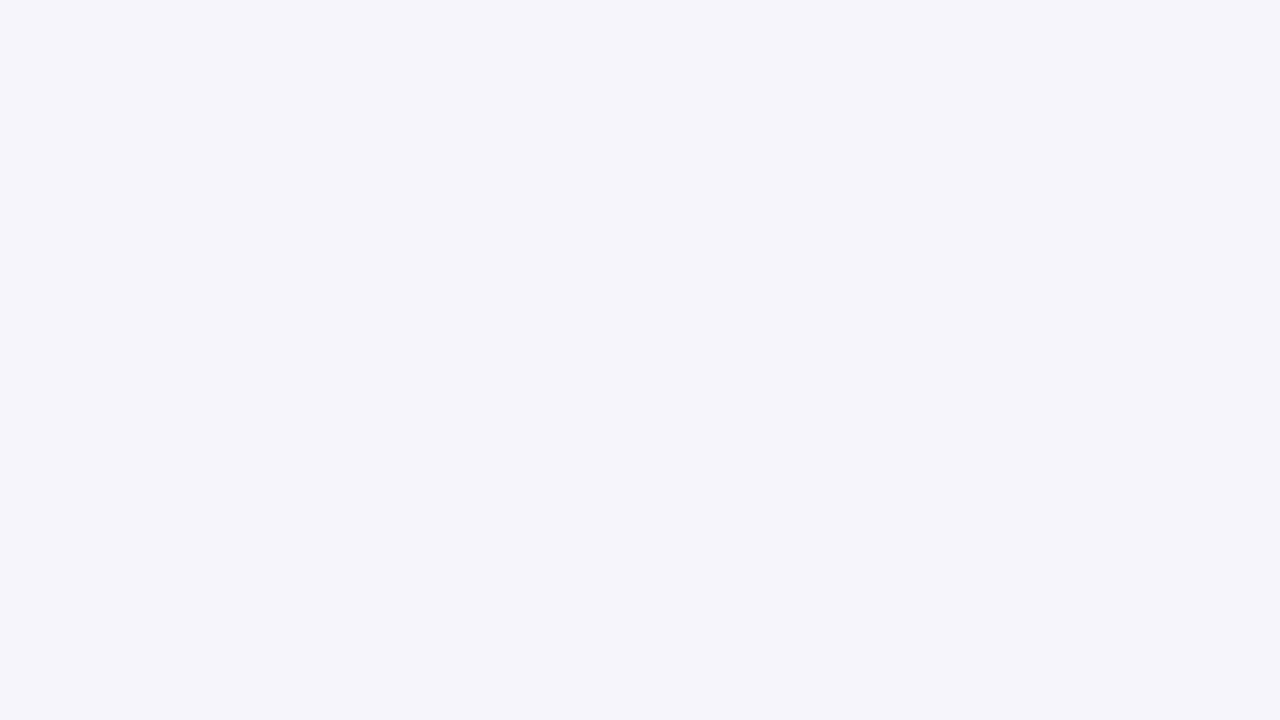

Username input field is visible on the page
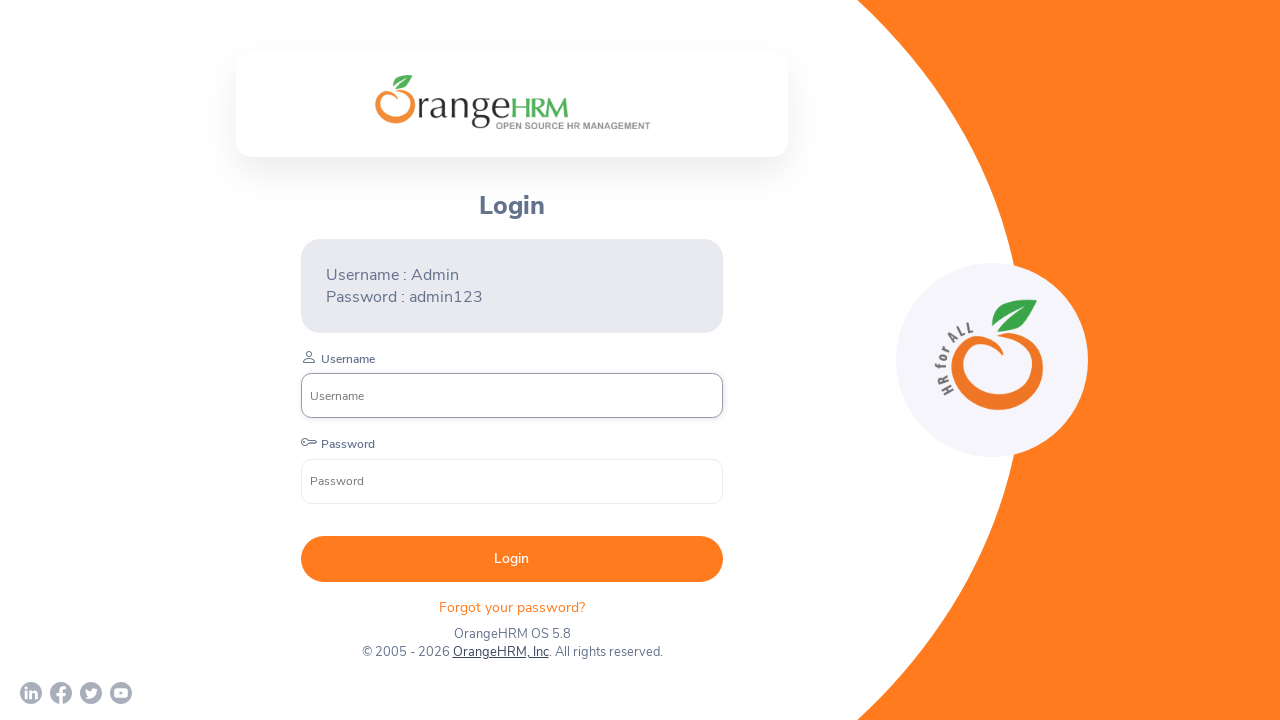

Navigation links are present on the page
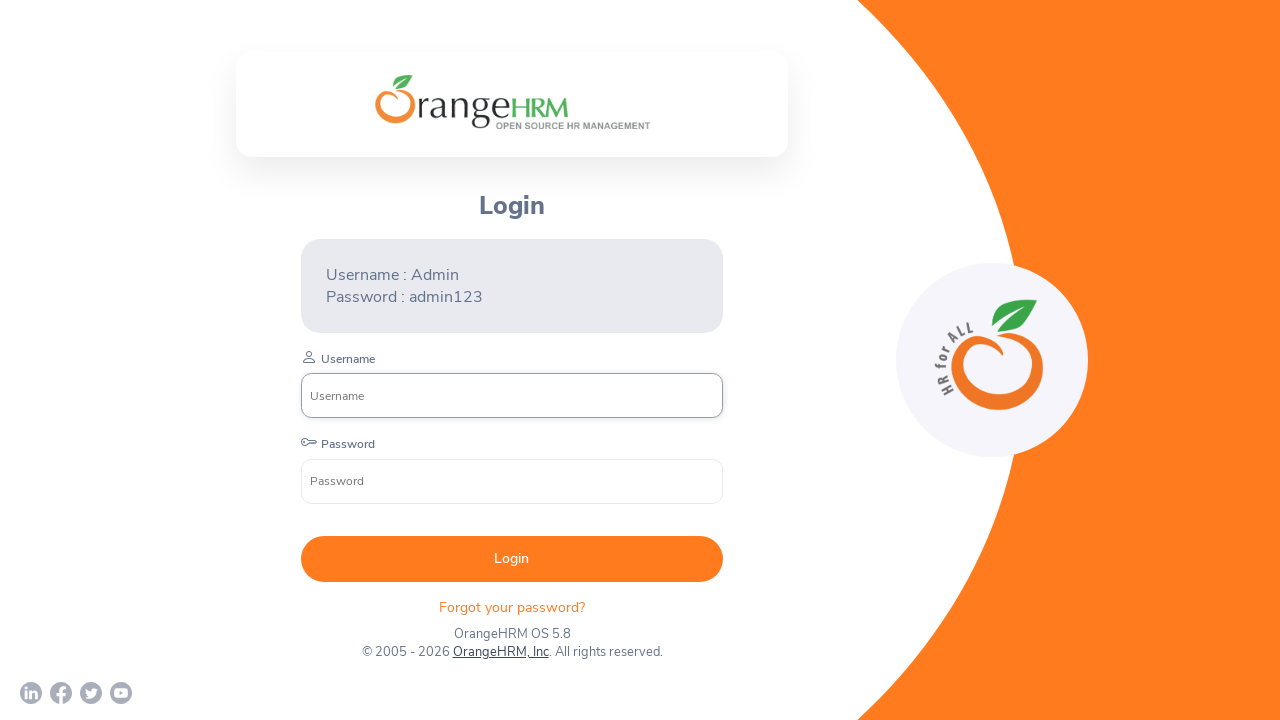

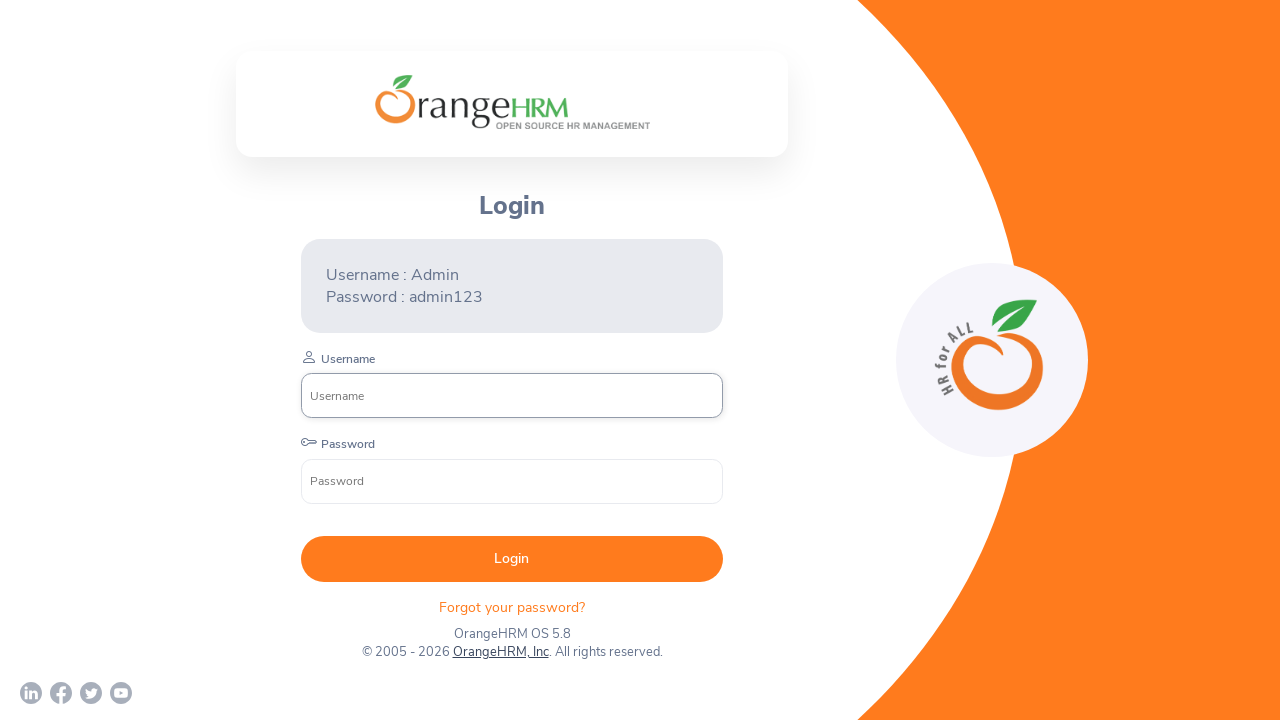